Tests that using locked_out_user credentials displays the locked out error message

Starting URL: https://www.saucedemo.com/

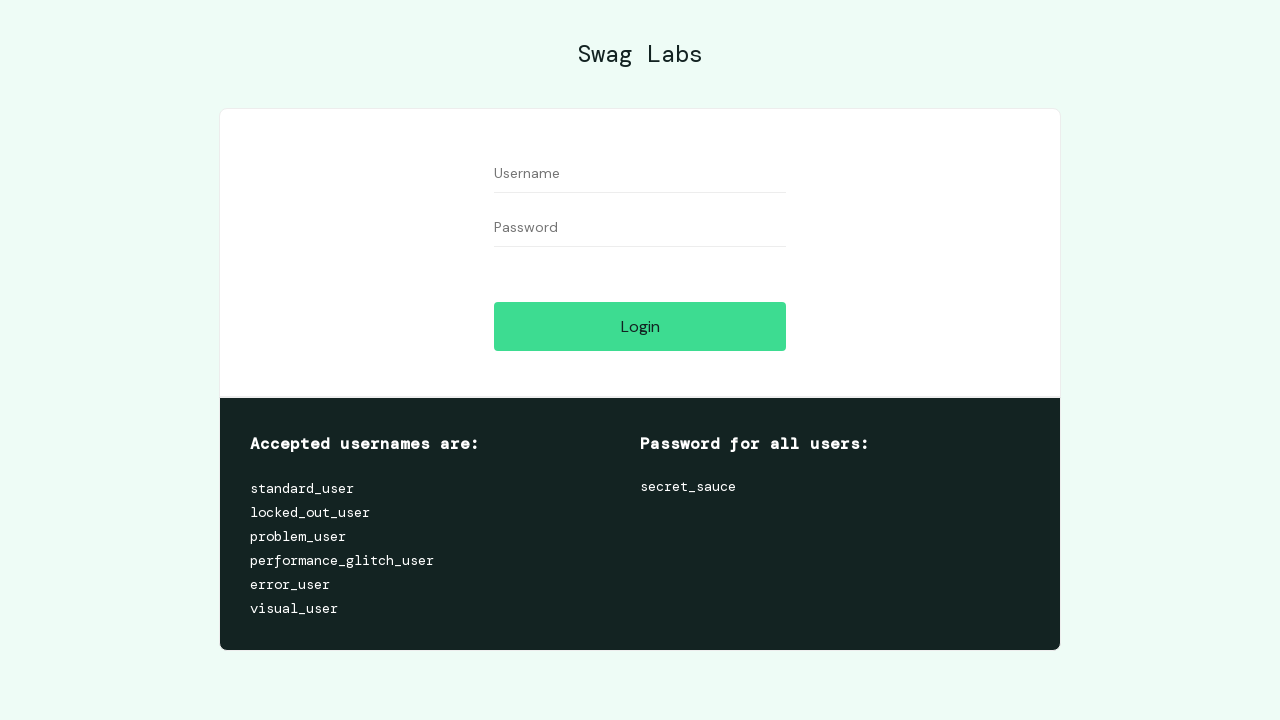

Filled username field with 'locked_out_user' on #user-name
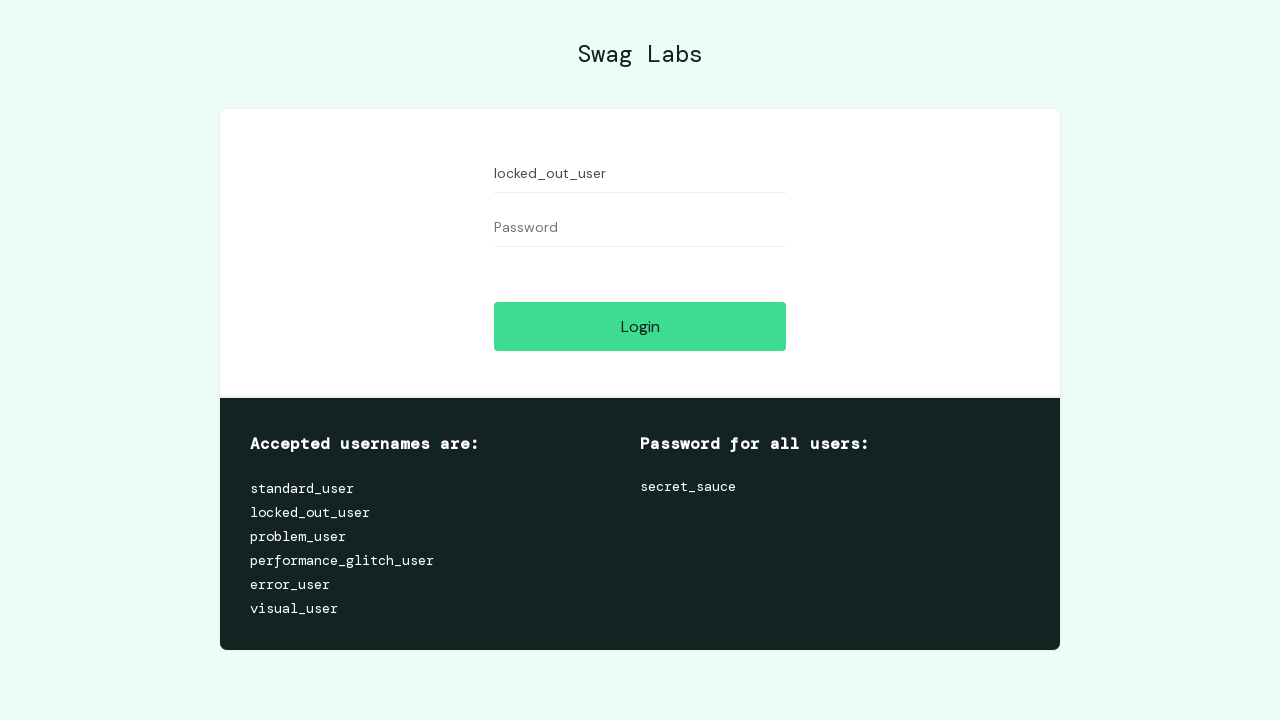

Filled password field with 'secret_sauce' on #password
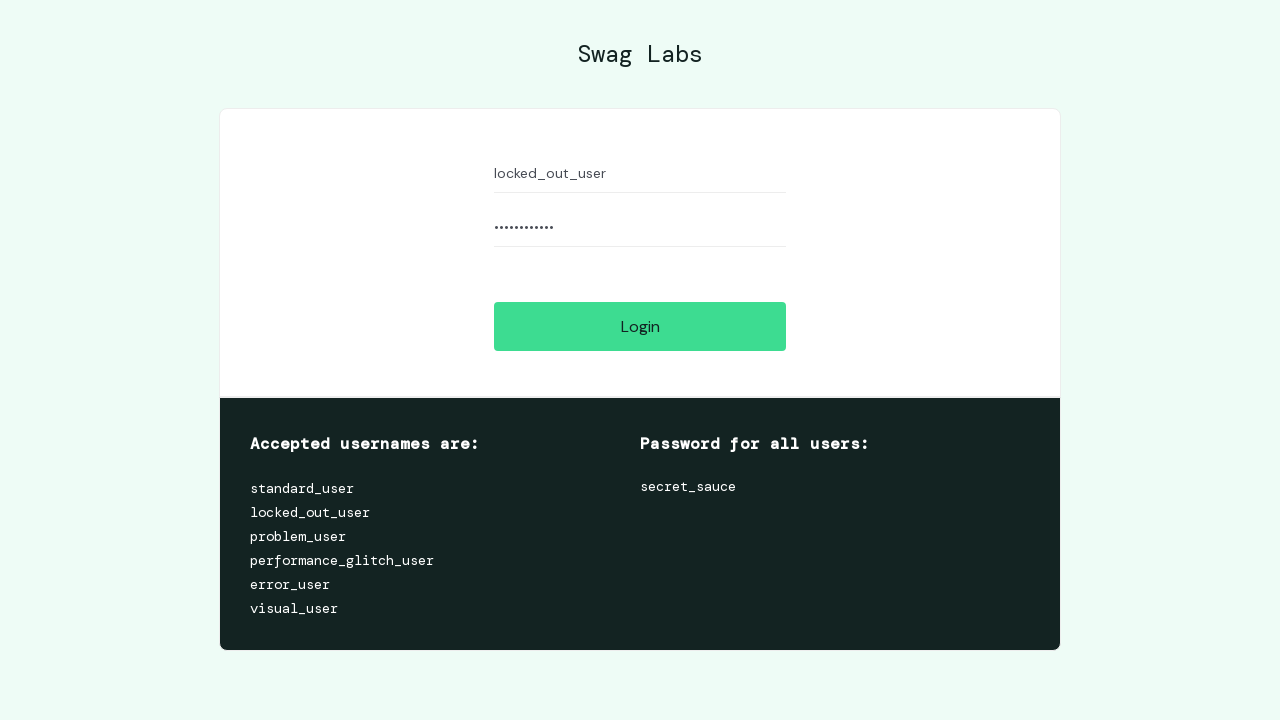

Clicked login button at (640, 326) on #login-button
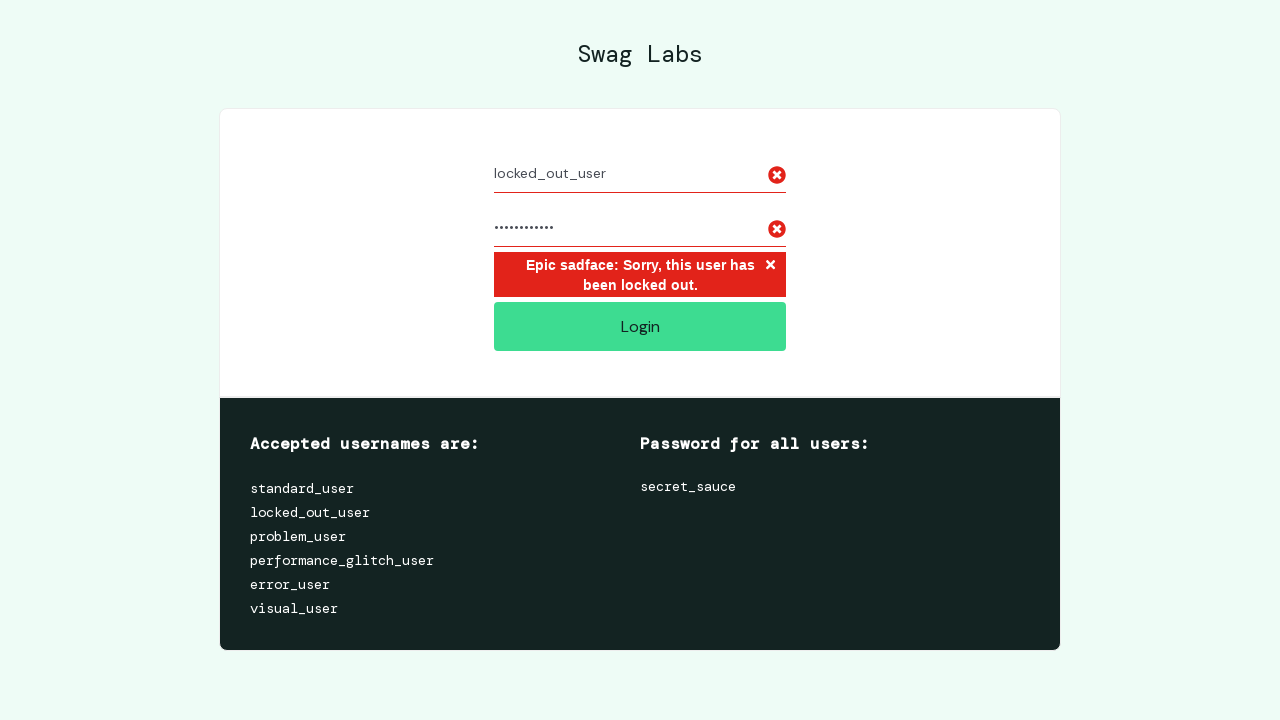

Verified locked out error message is displayed
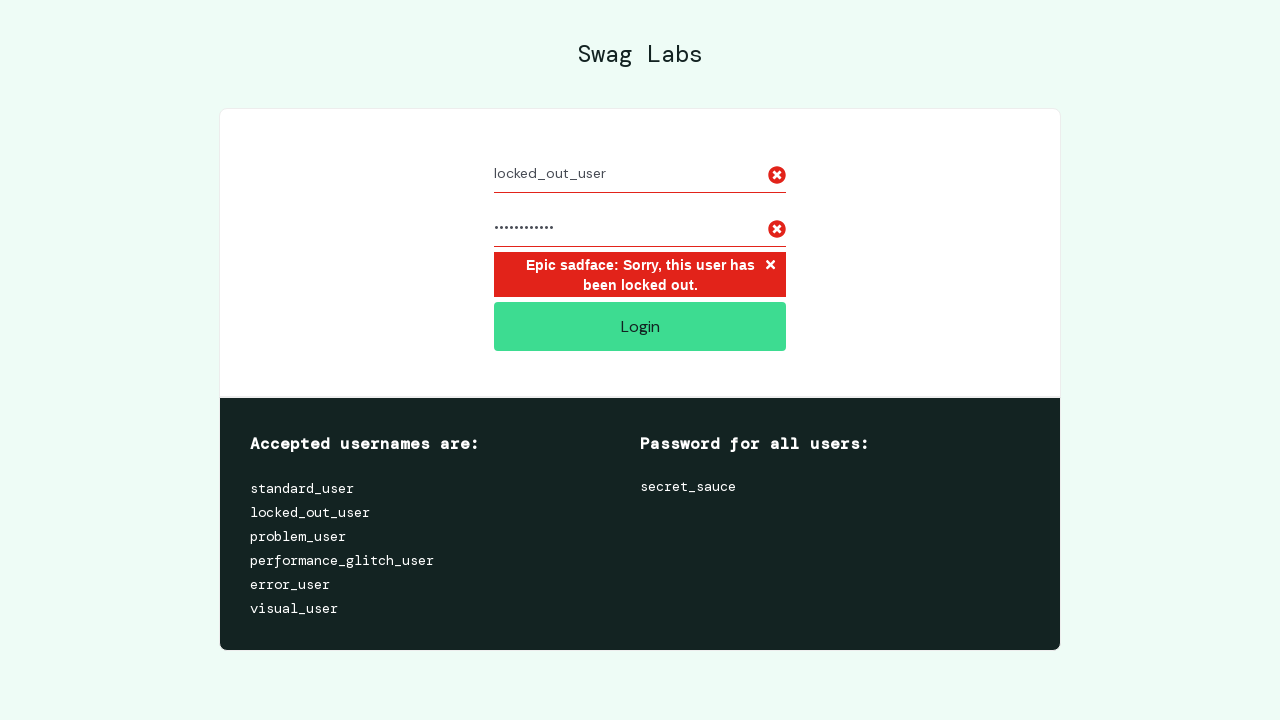

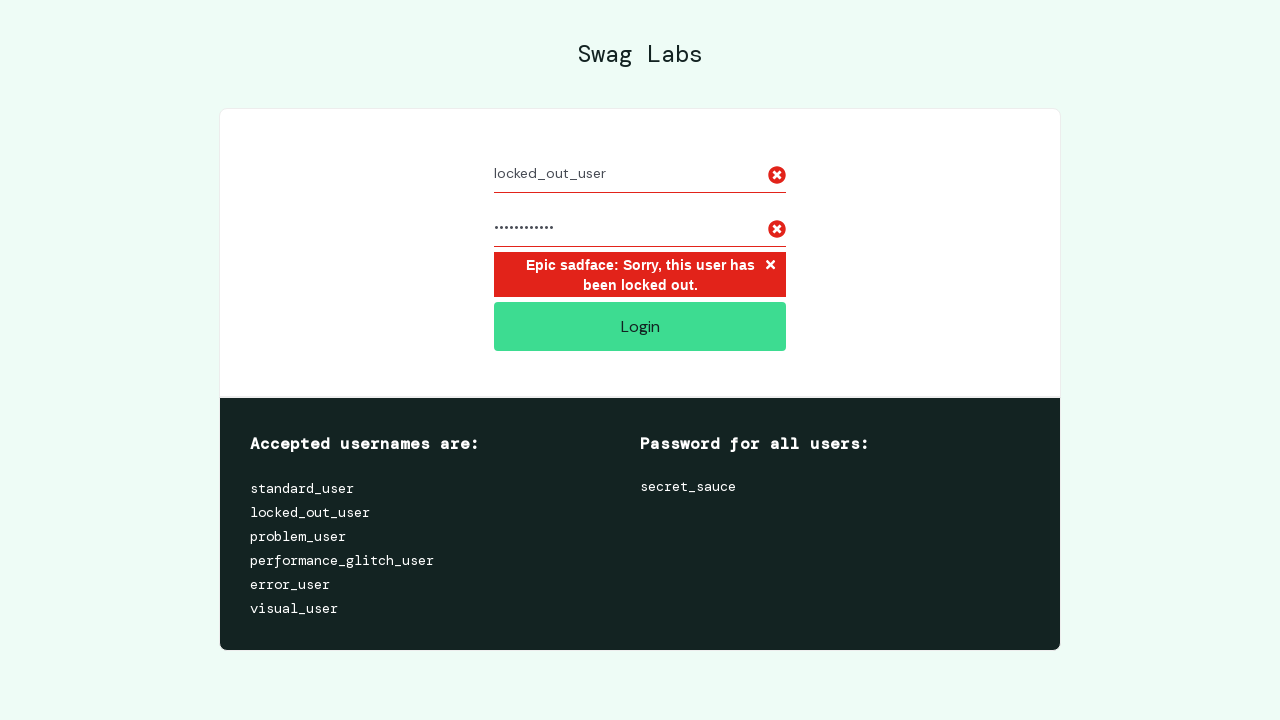